Tests the OpenCart registration form by filling out all required fields (first name, last name, email, telephone, password) and submitting the form, then verifying successful account creation.

Starting URL: https://naveenautomationlabs.com/opencart/index.php?route=account/register

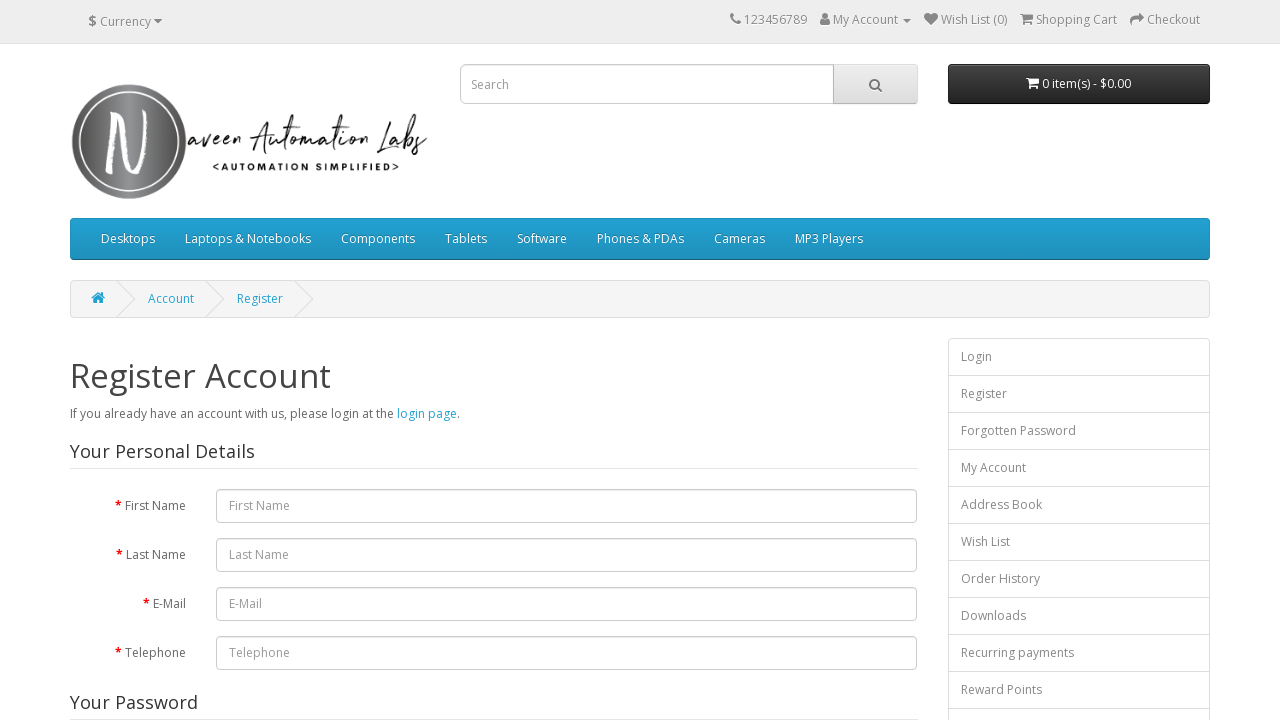

Generated unique email address: testuser8vnnqy9w@example.com
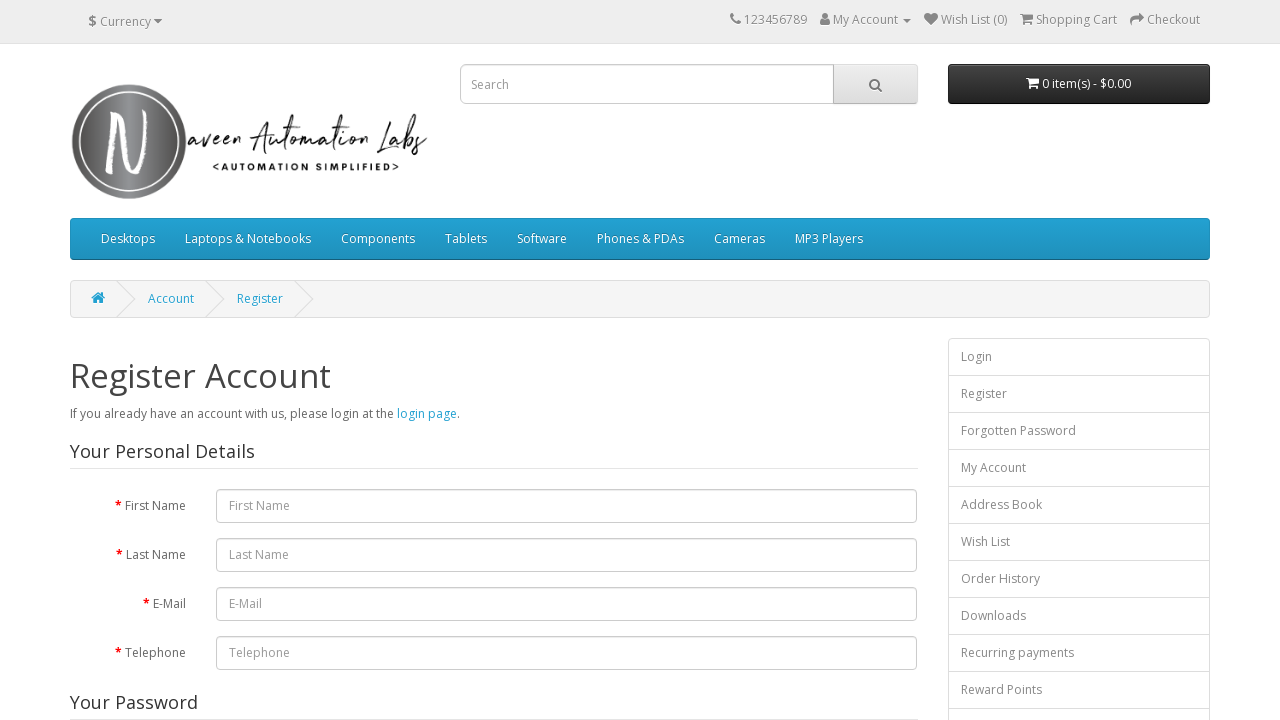

Filled first name field with 'Michael' on input[name='firstname']
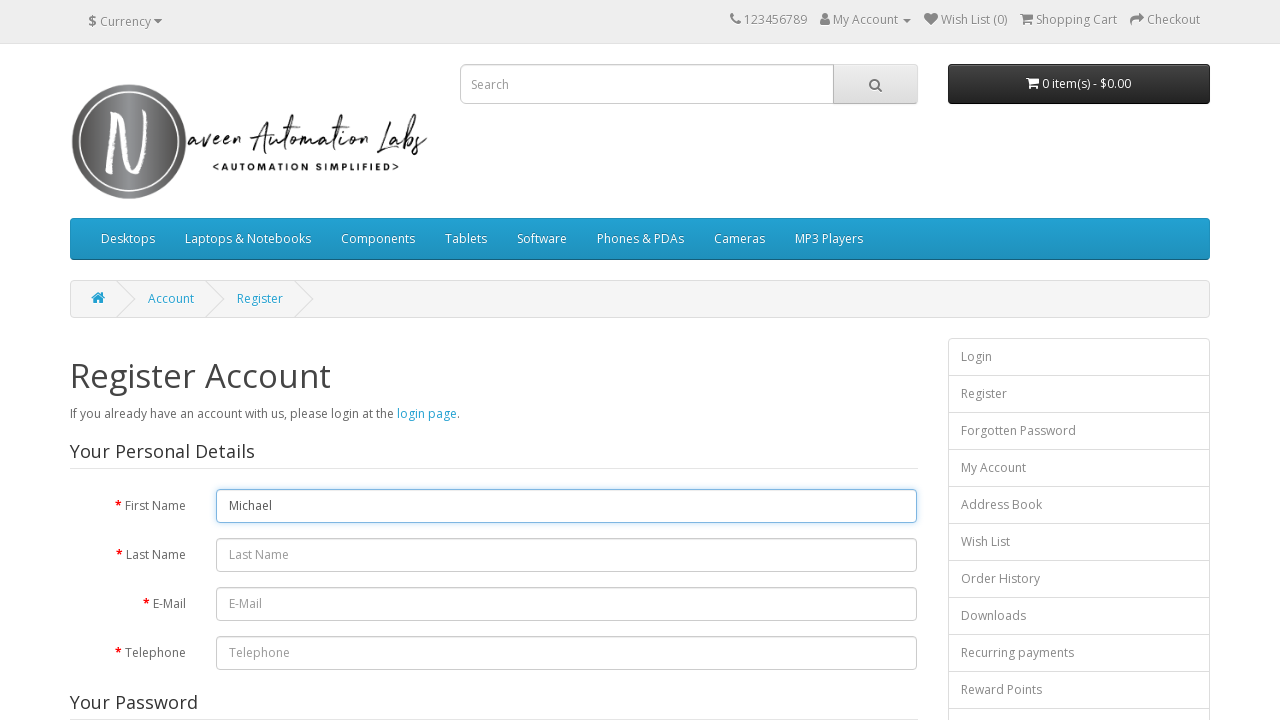

Filled last name field with 'Thompson' on input[name='lastname']
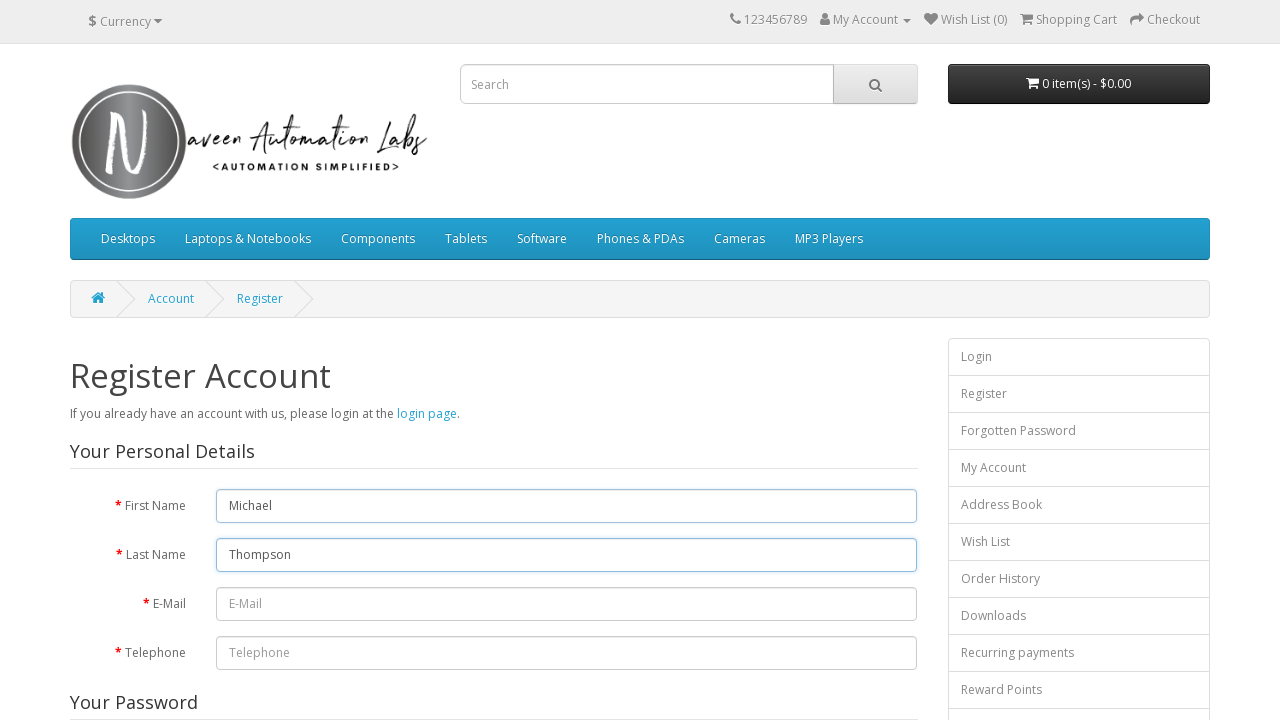

Filled email field with generated unique email: testuser8vnnqy9w@example.com on input[name='email']
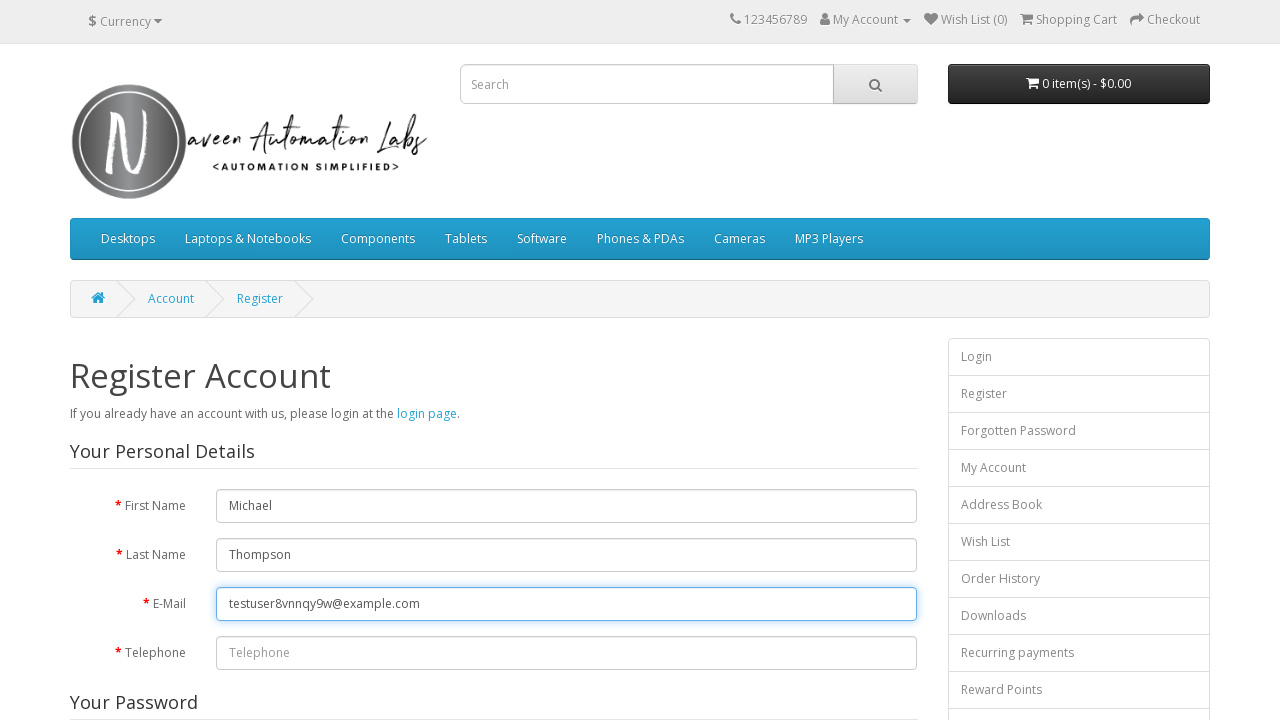

Filled telephone field with '5551234567' on input[name='telephone']
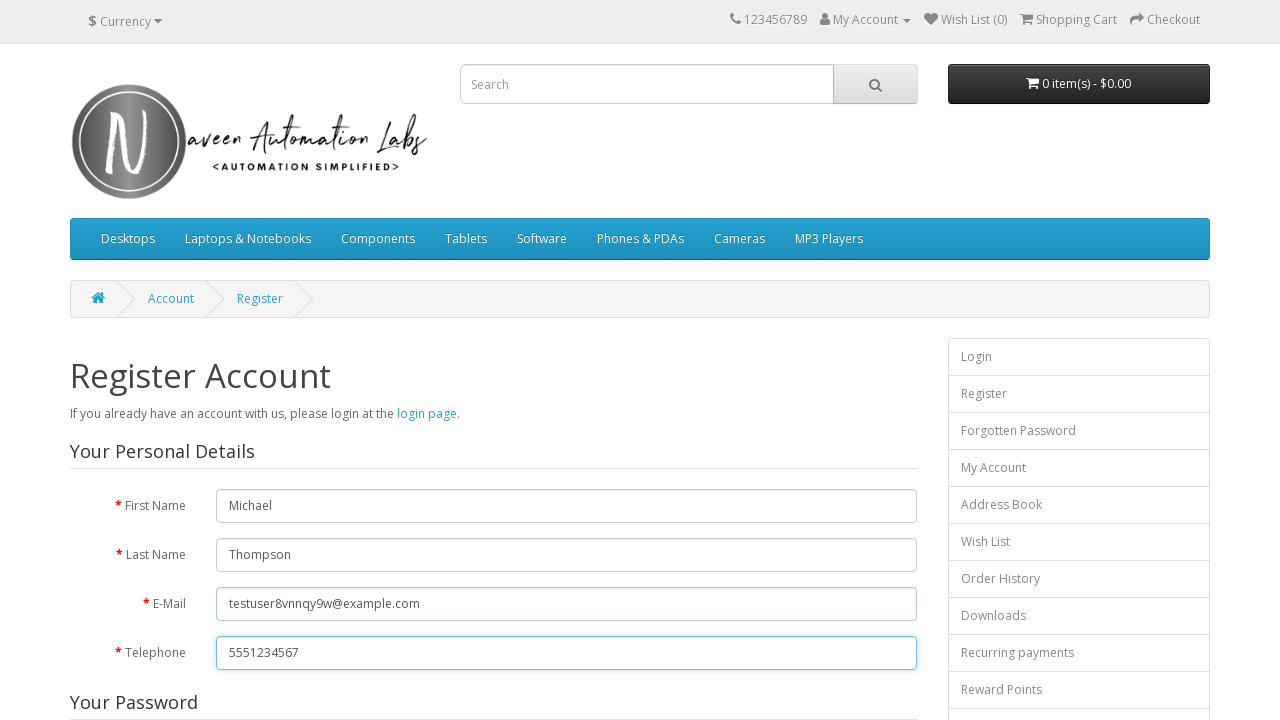

Filled password field with 'SecurePass123!' on #input-password
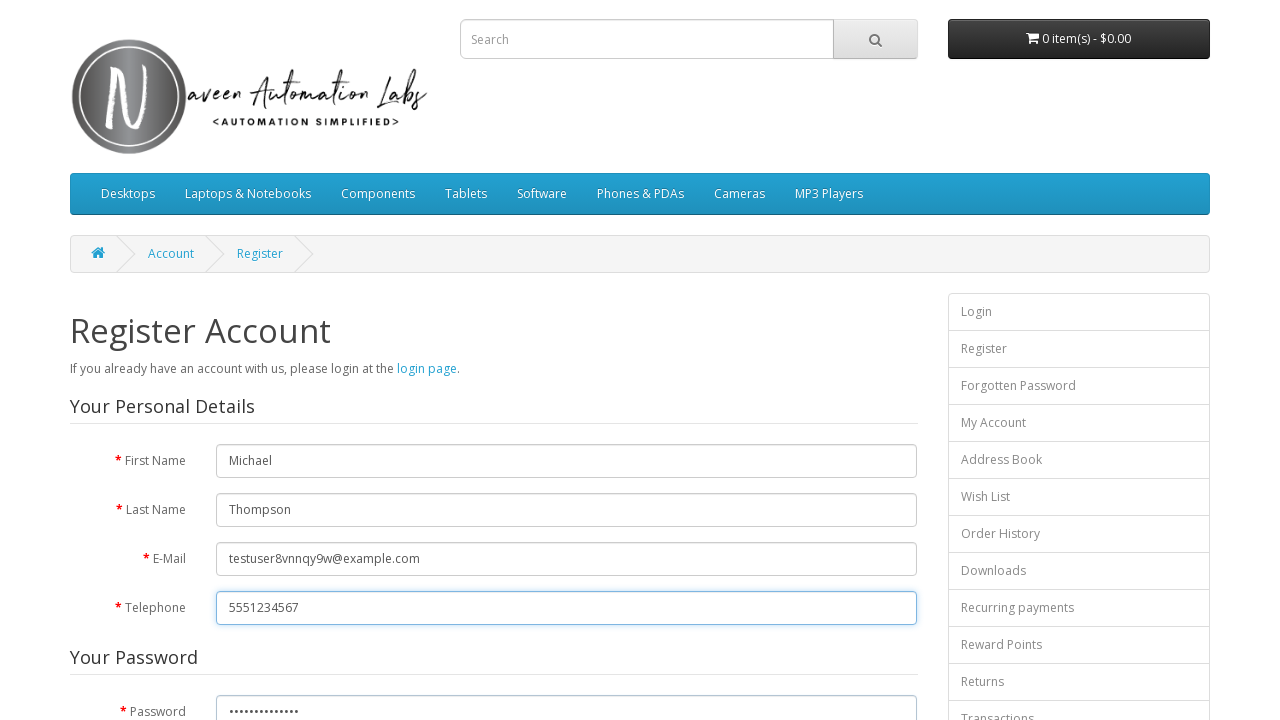

Filled confirm password field with 'SecurePass123!' on #input-confirm
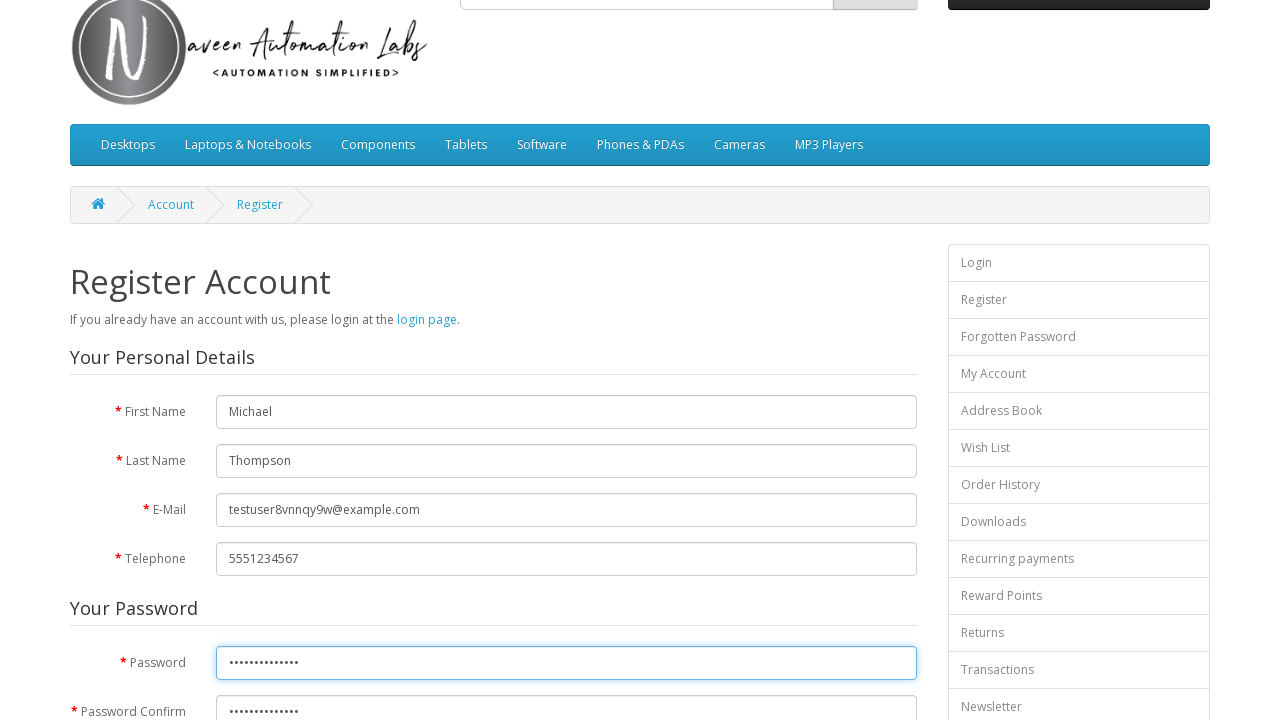

Clicked newsletter subscription radio button at (223, 373) on input[name='newsletter'][value='1']
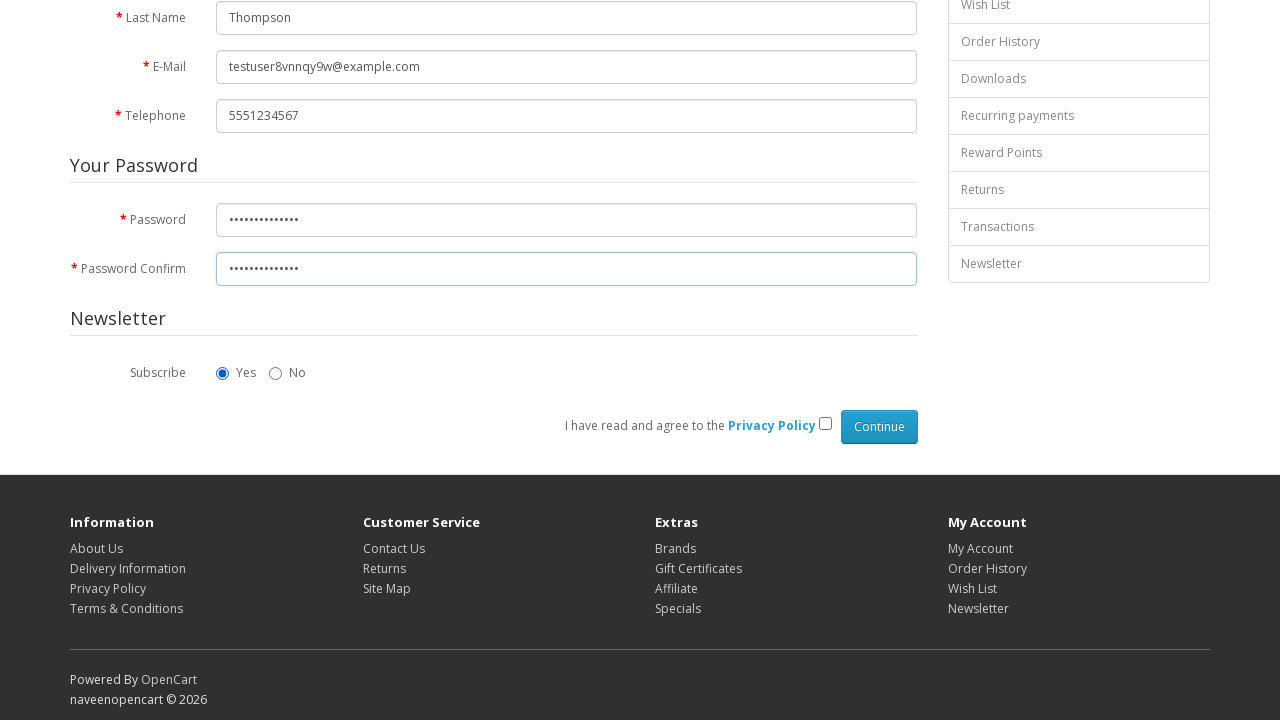

Clicked privacy policy agreement checkbox at (825, 424) on input[name='agree']
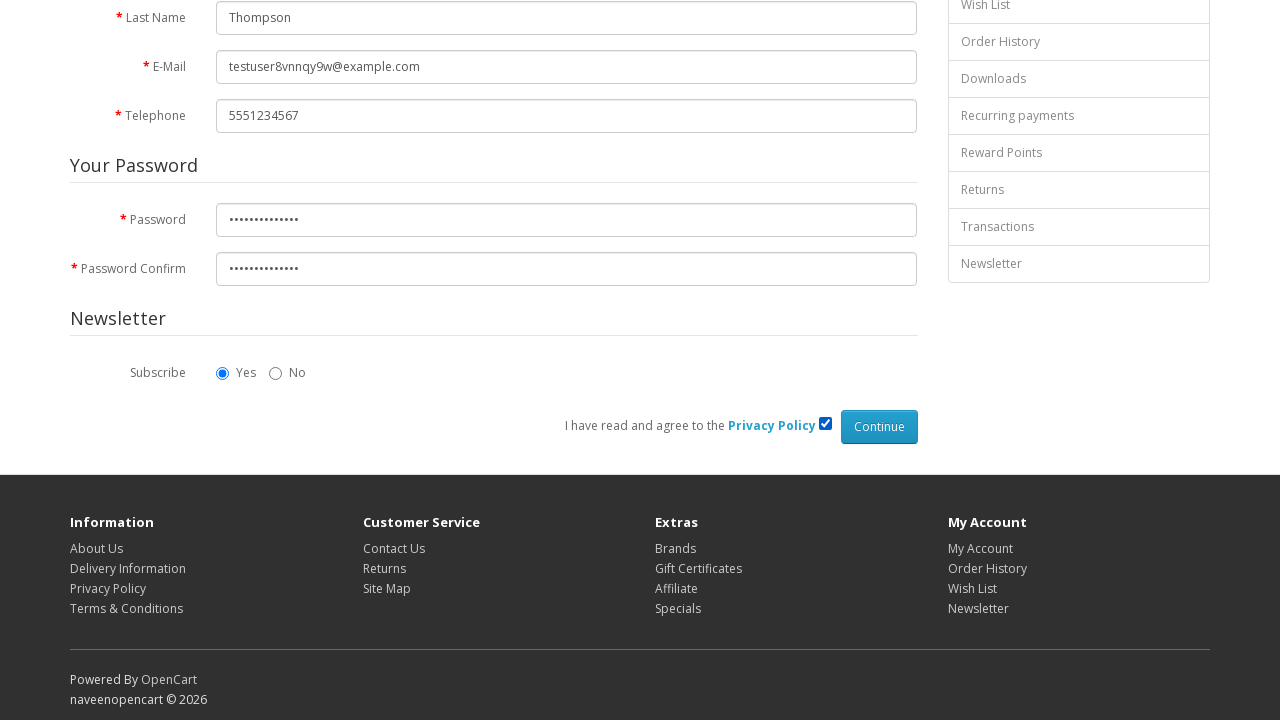

Clicked submit button to create account at (879, 427) on input[type='submit']
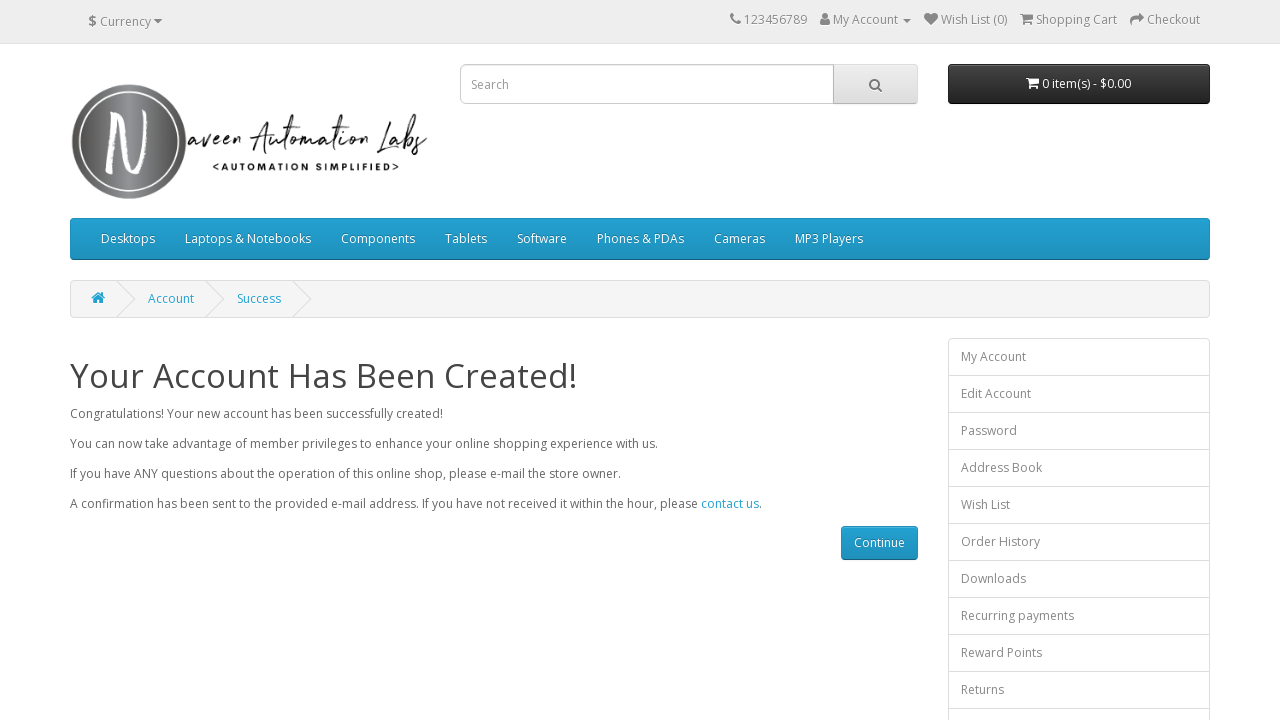

Successfully verified account creation - 'Your Account Has Been Created!' message displayed
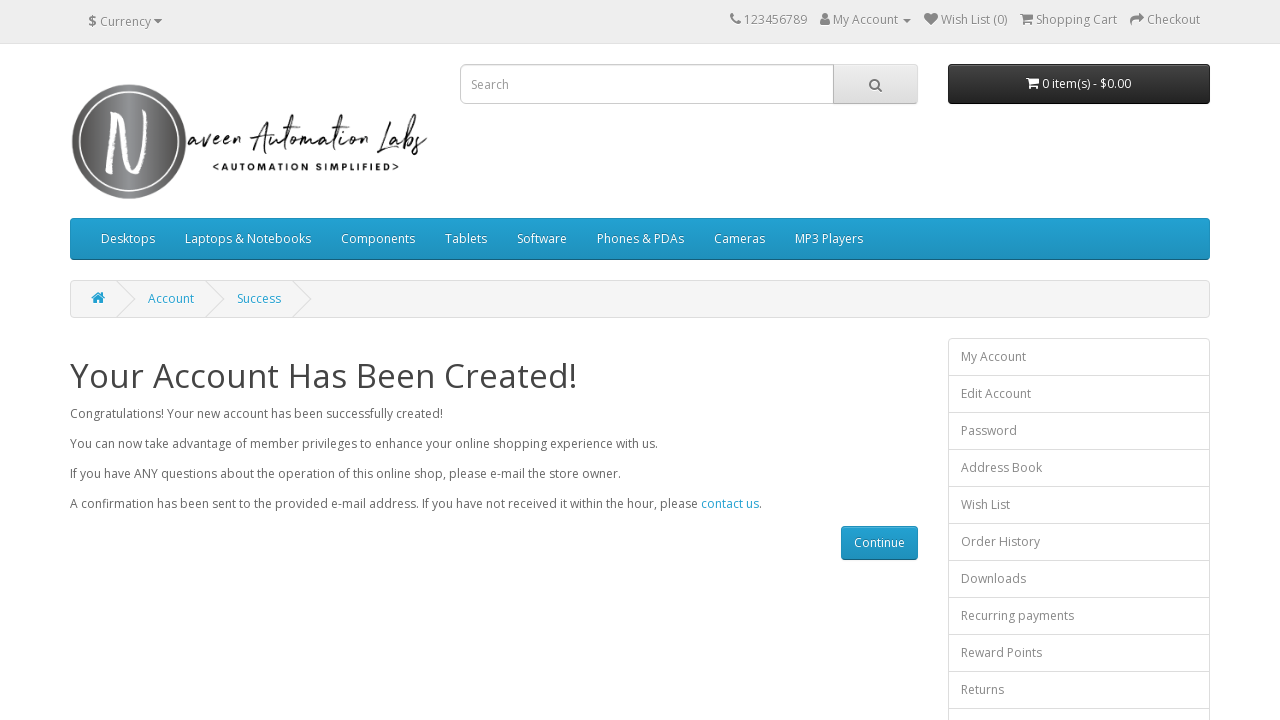

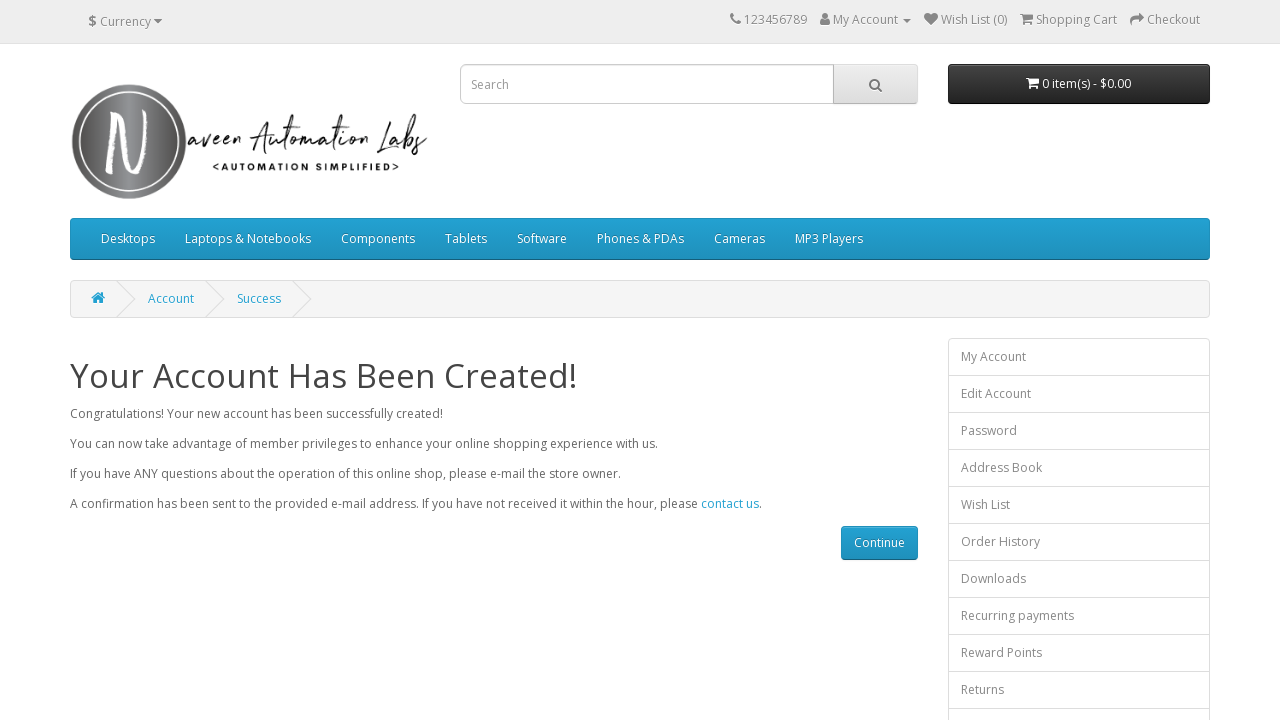